Tests the age form by entering a name and age, submitting the form, and verifying the result message

Starting URL: https://kristinek.github.io/site/examples/age

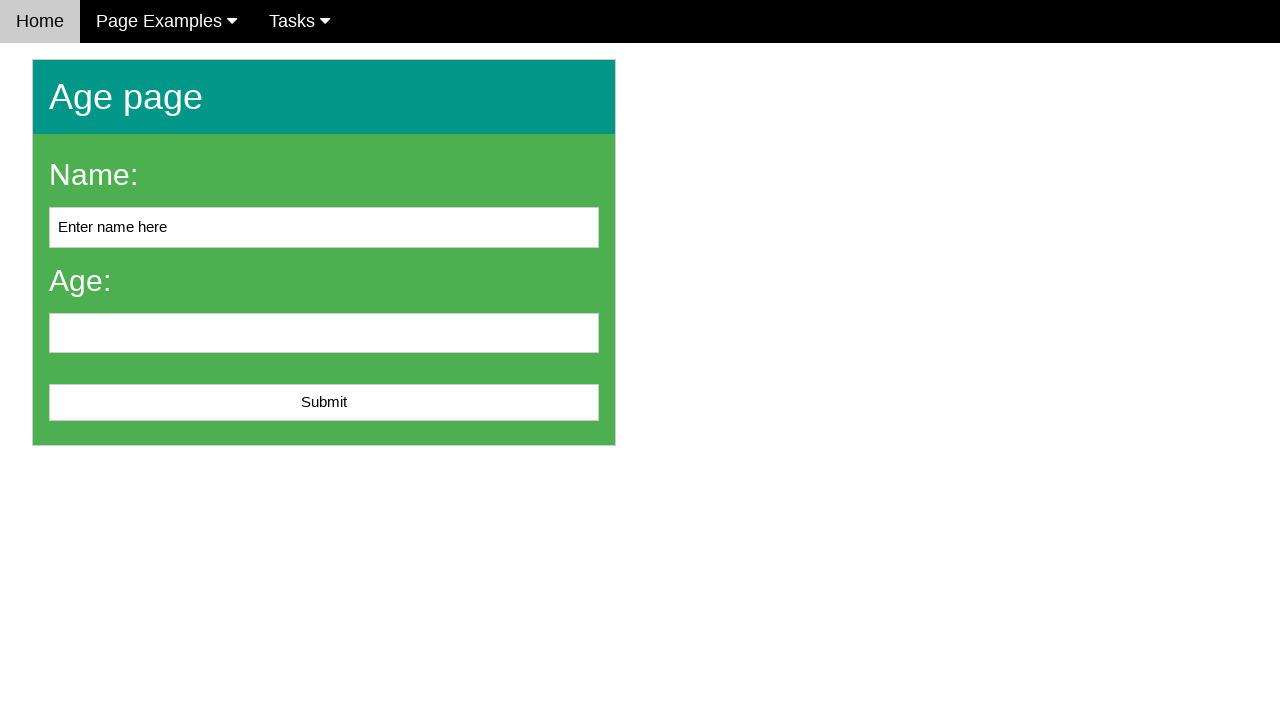

Cleared the name input field on #name
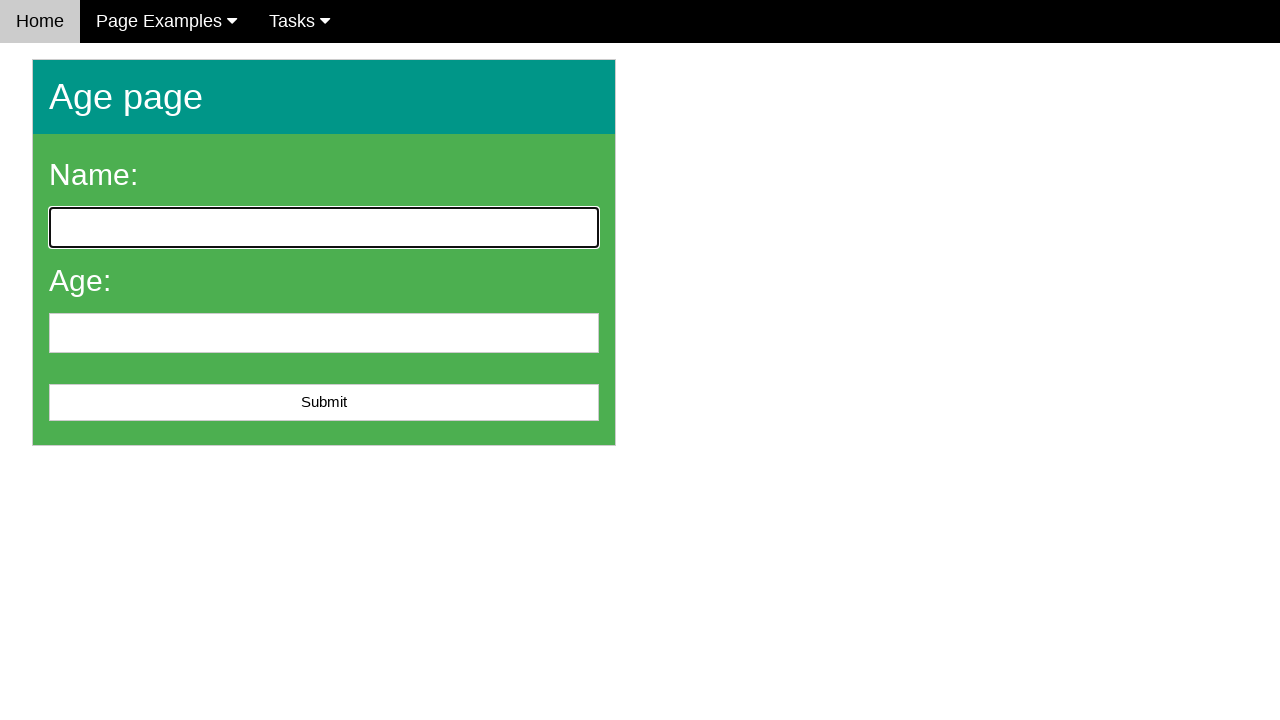

Filled name field with 'John Smith' on #name
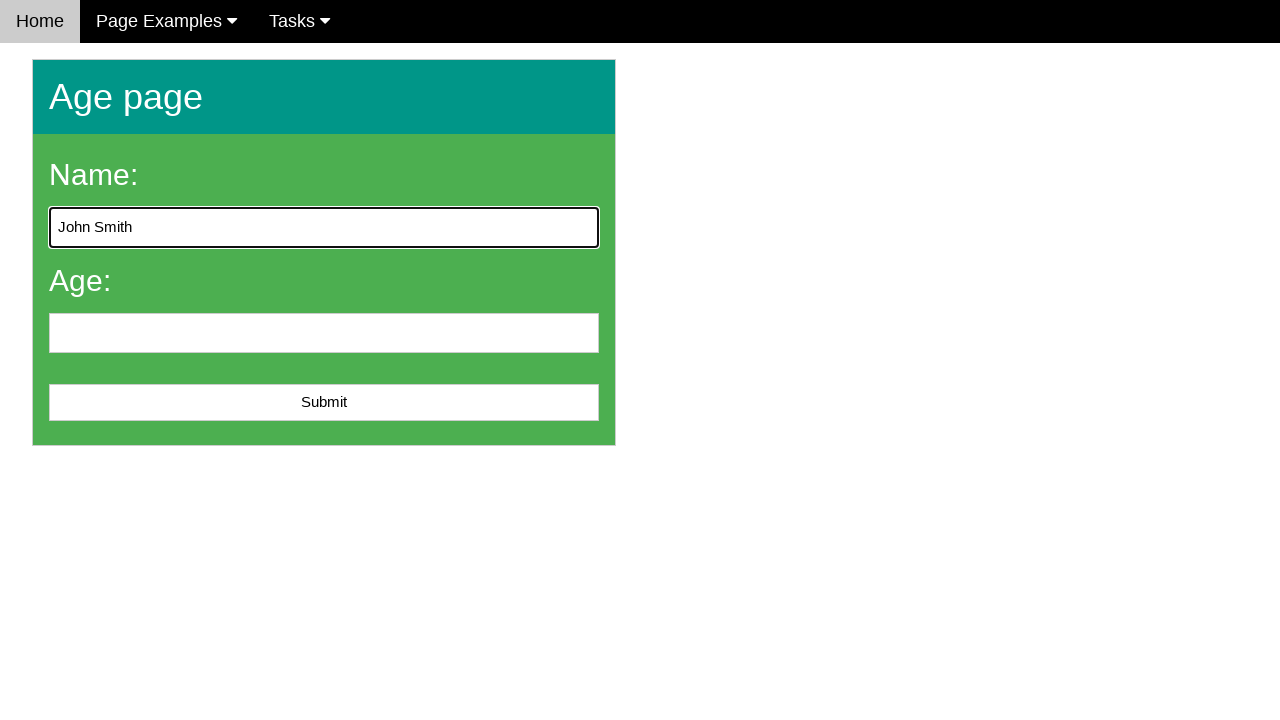

Filled age field with '25' on #age
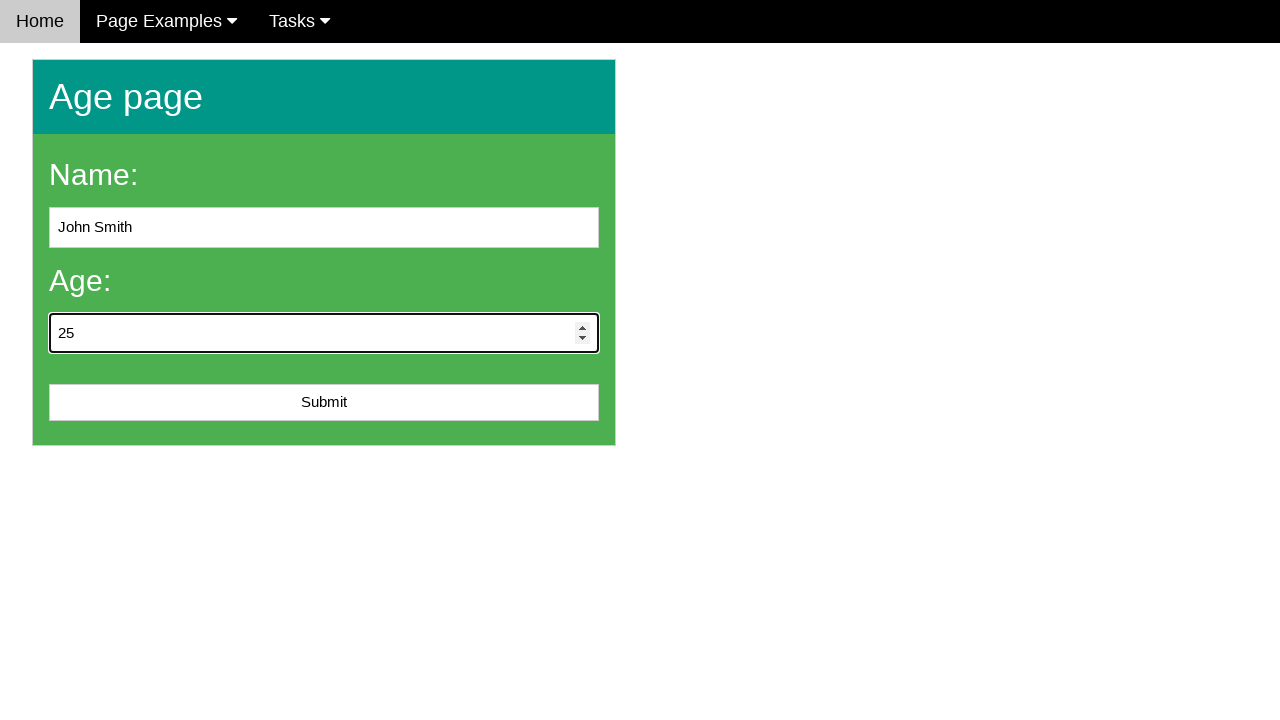

Clicked submit button to submit age form at (324, 403) on #submit
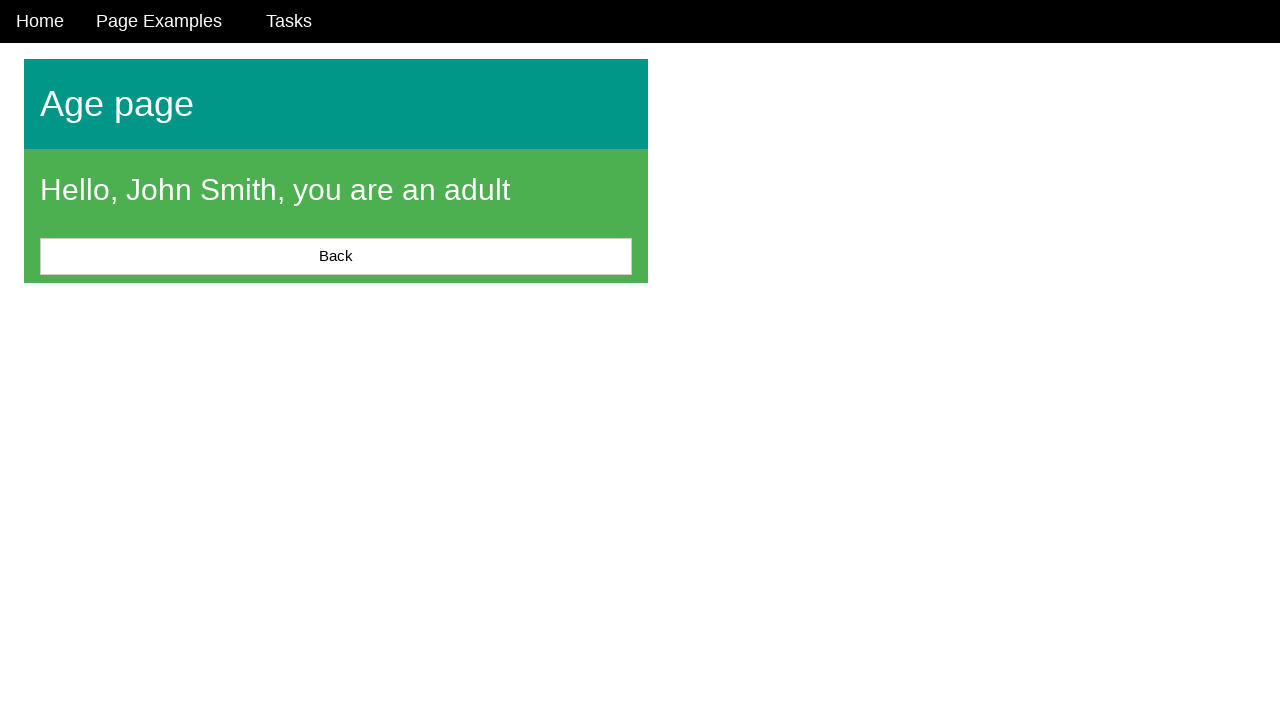

Located the result message element
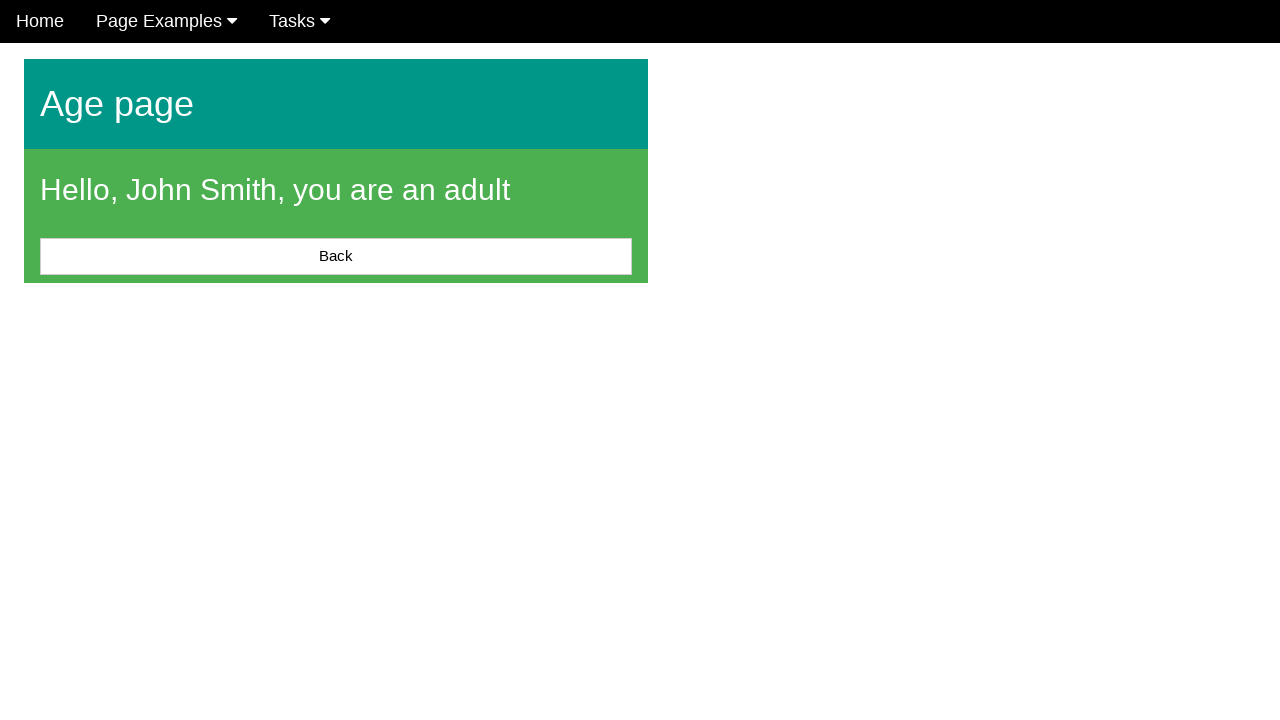

Result message appeared on the page
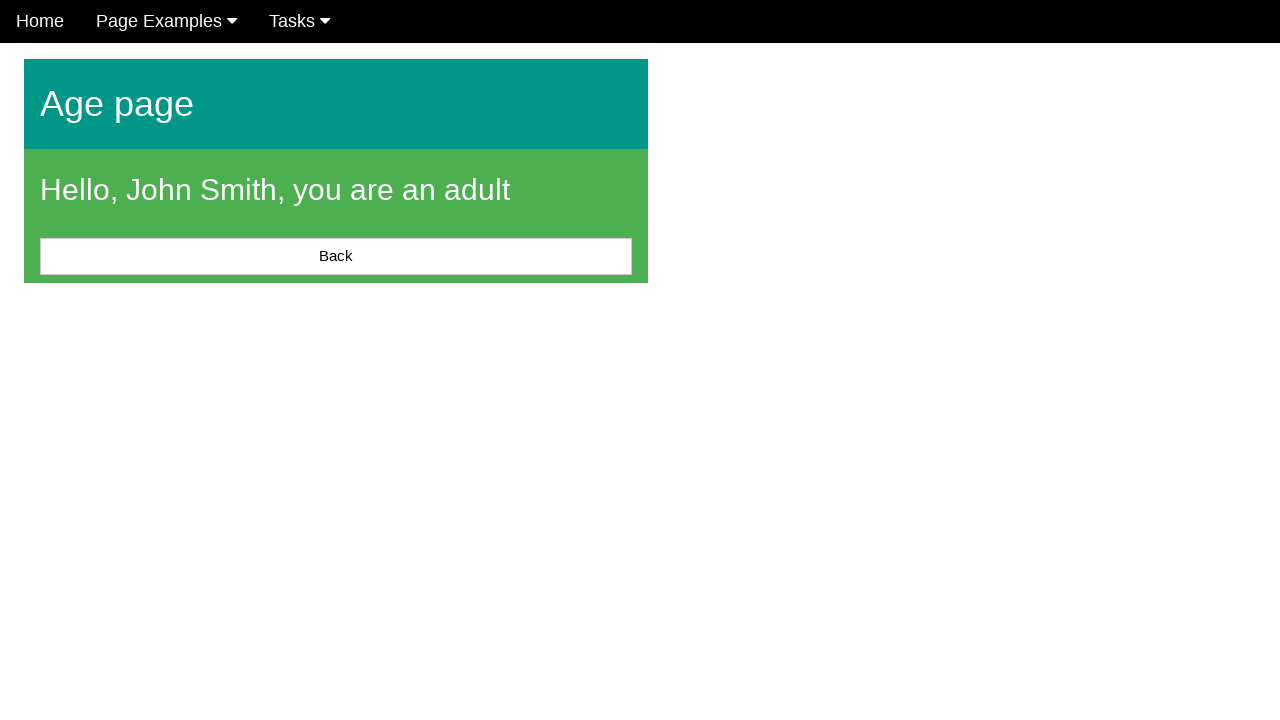

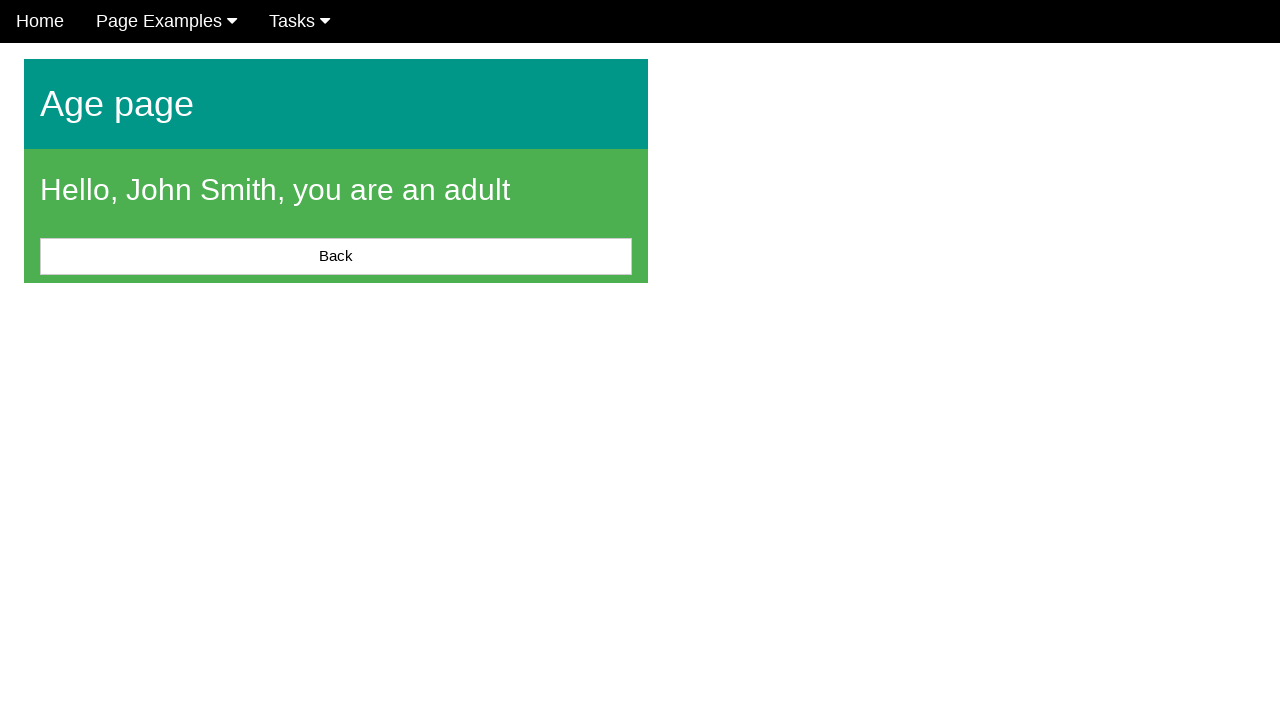